Navigates to a laptop product listing page on digitec.ch and repeatedly clicks the "Show more" button to load additional products, verifying that laptop articles are displayed on the page.

Starting URL: https://www.digitec.ch/fr/s1/producttype/ordinateur-portable-6

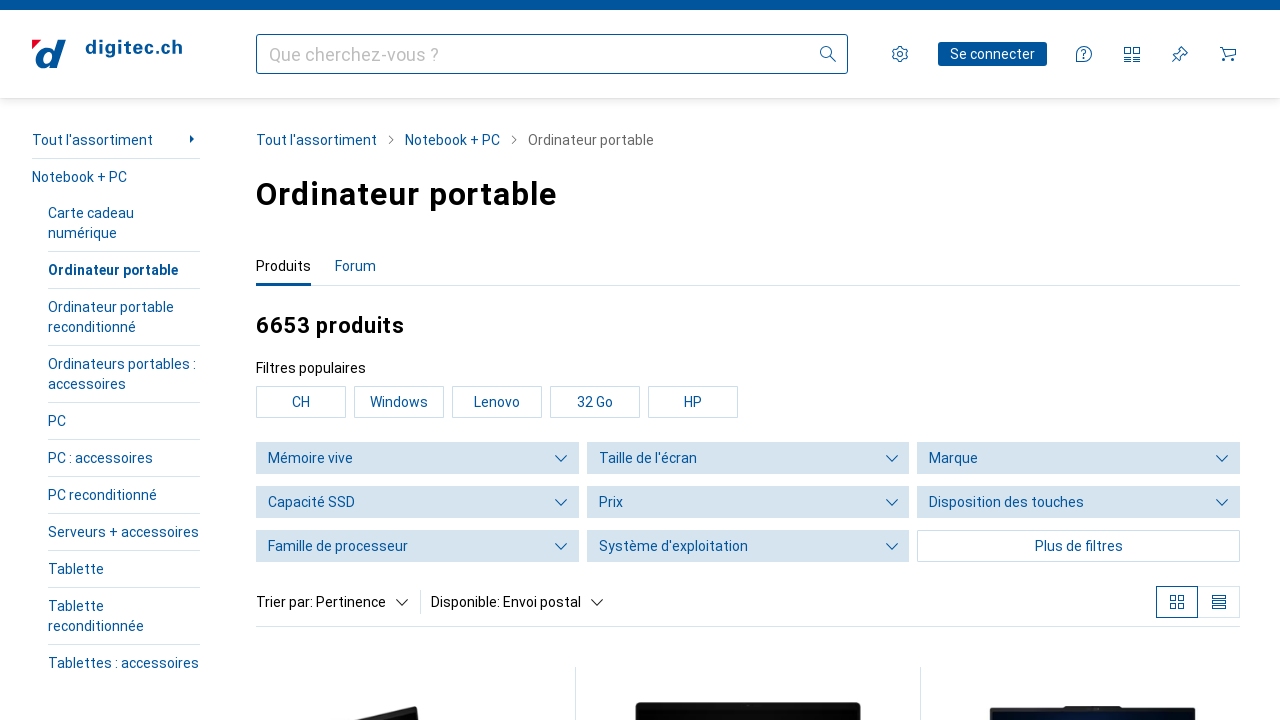

Waited for laptop articles to load on the page
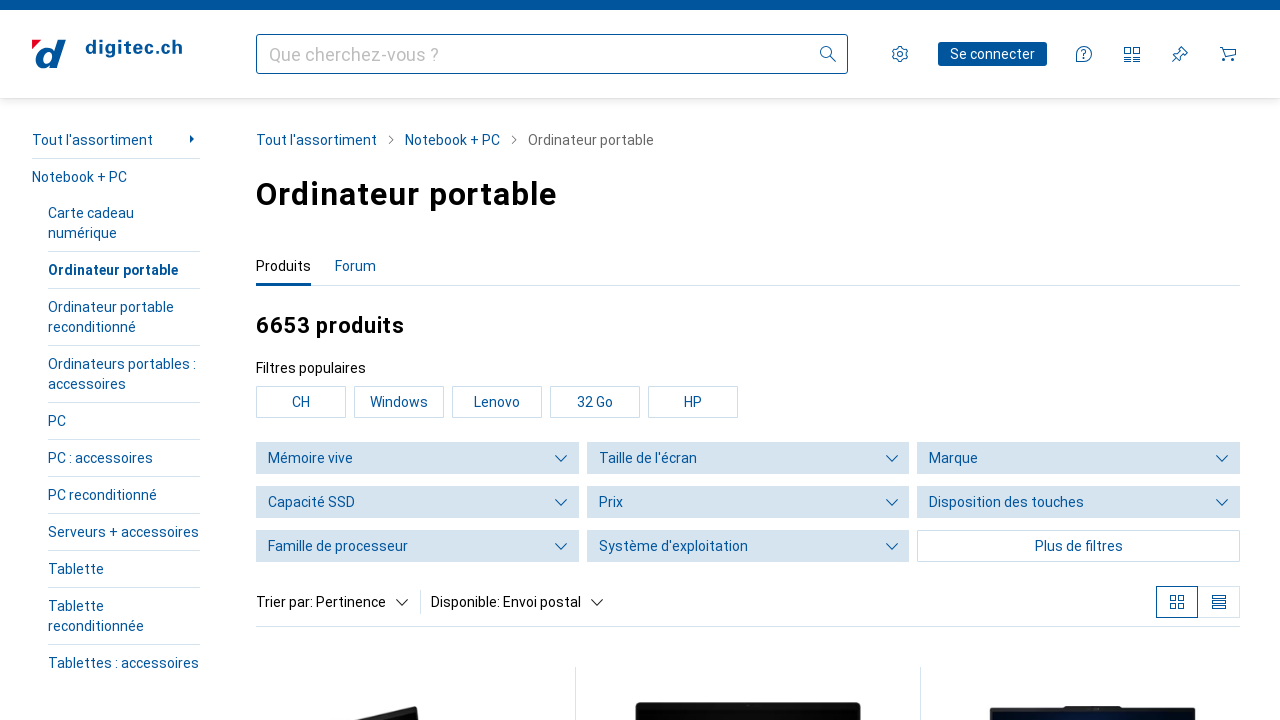

Located the 'Show more' button
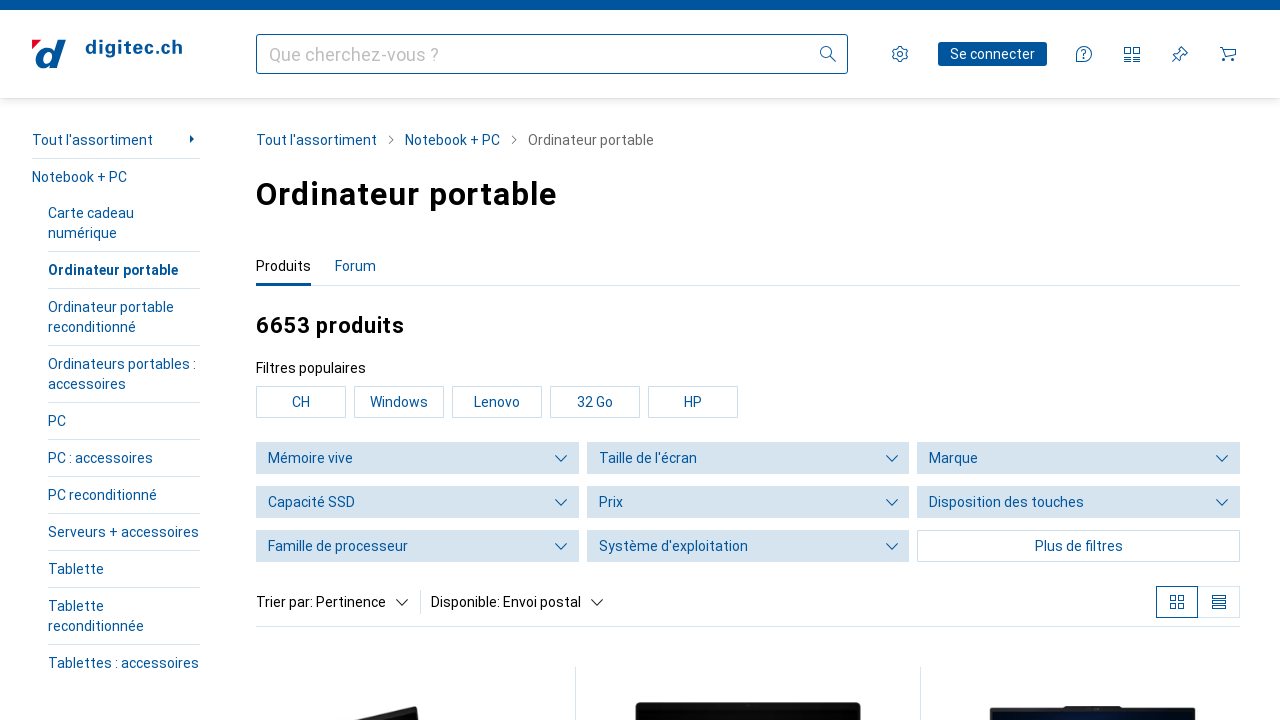

Scrolled 'Show more' button into view
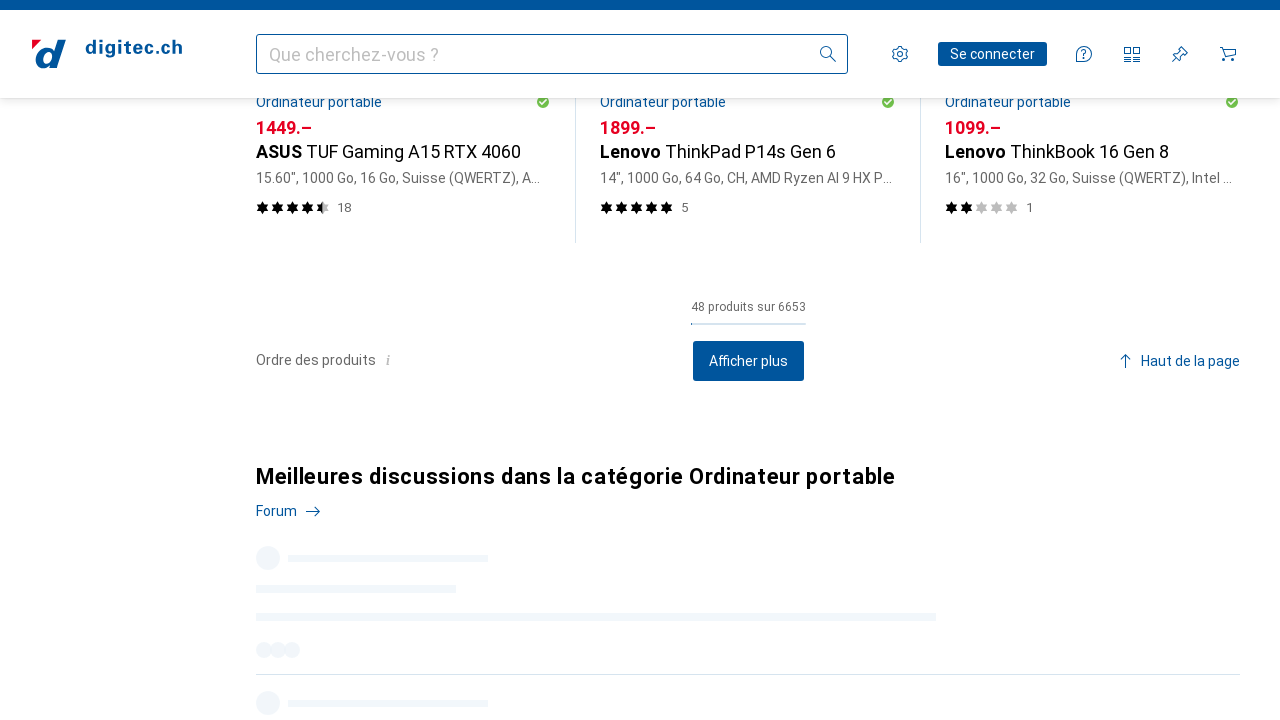

Clicked 'Show more' button to load additional products at (748, 361) on button[aria-label='Afficher plus de produits']
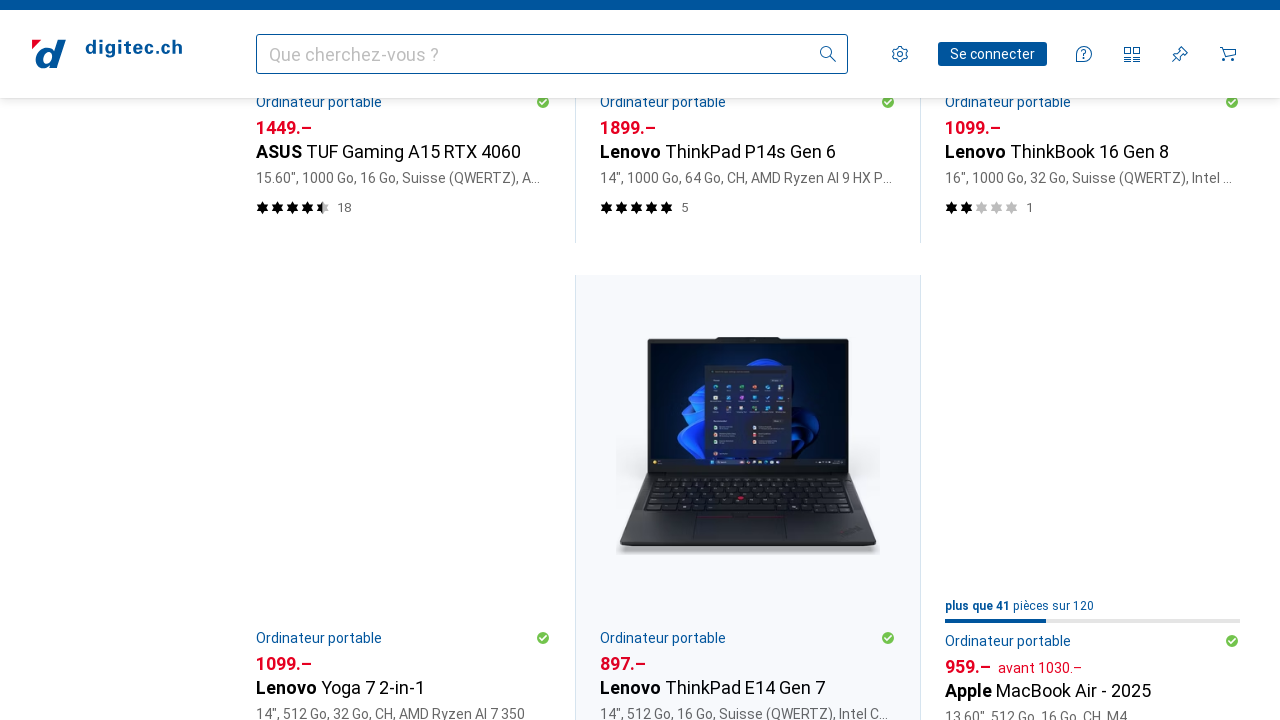

Waited for new product content to load (2000ms)
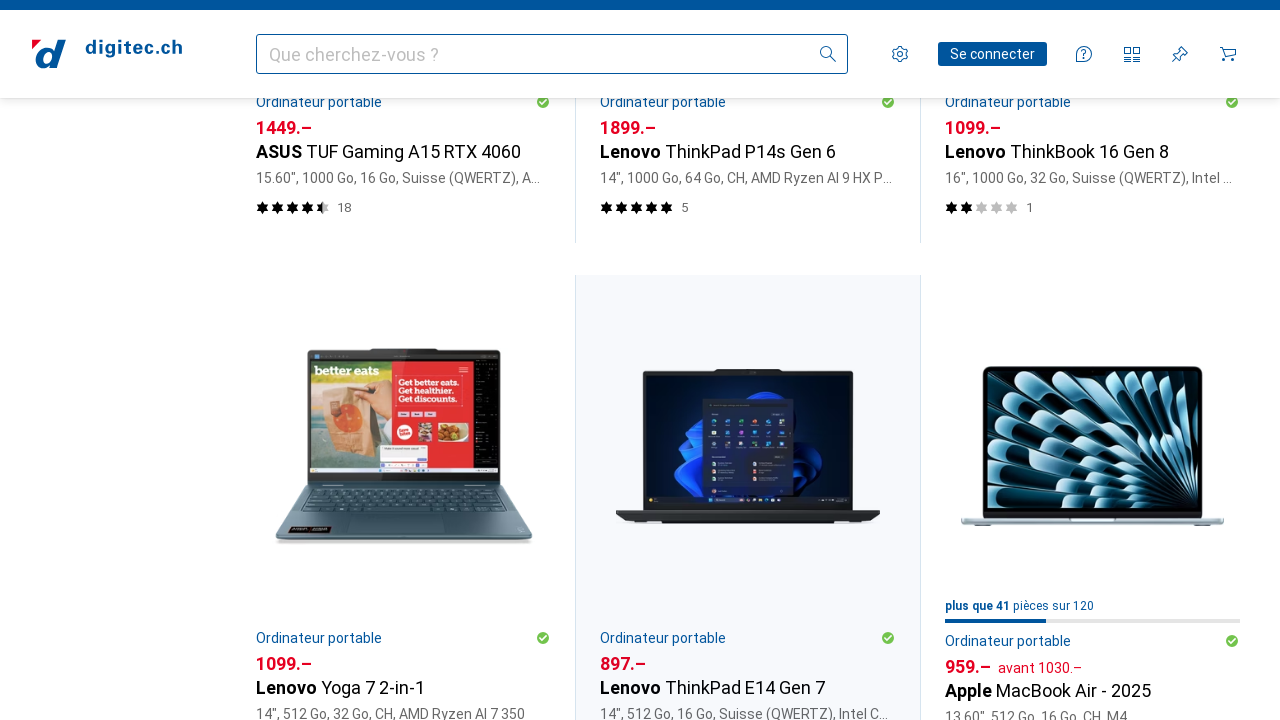

Located the 'Show more' button
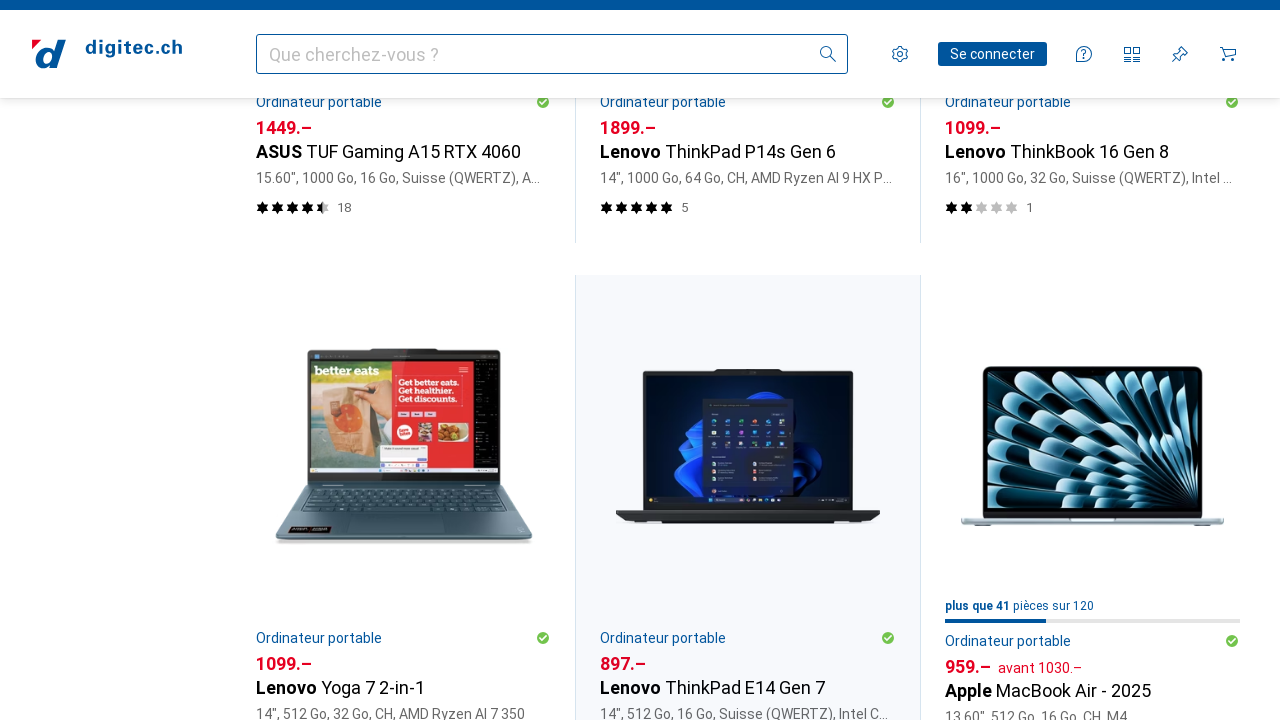

Scrolled 'Show more' button into view
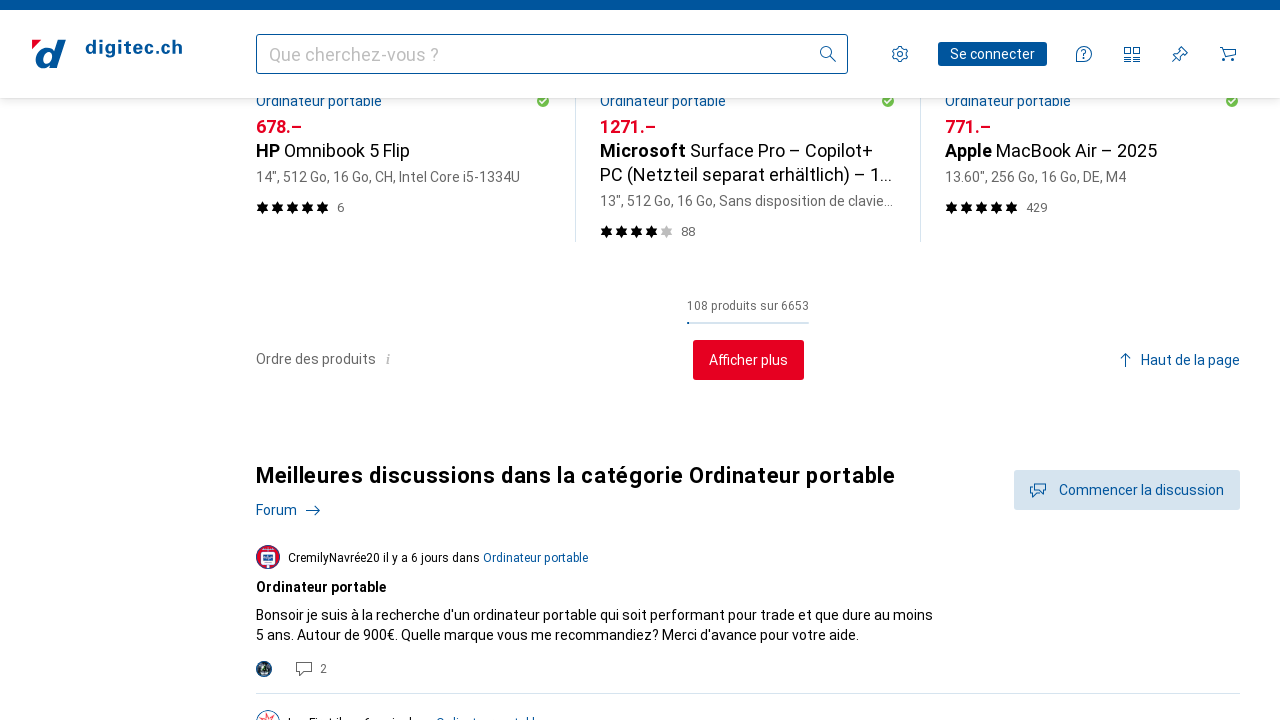

Clicked 'Show more' button to load additional products at (748, 360) on button[aria-label='Afficher plus de produits']
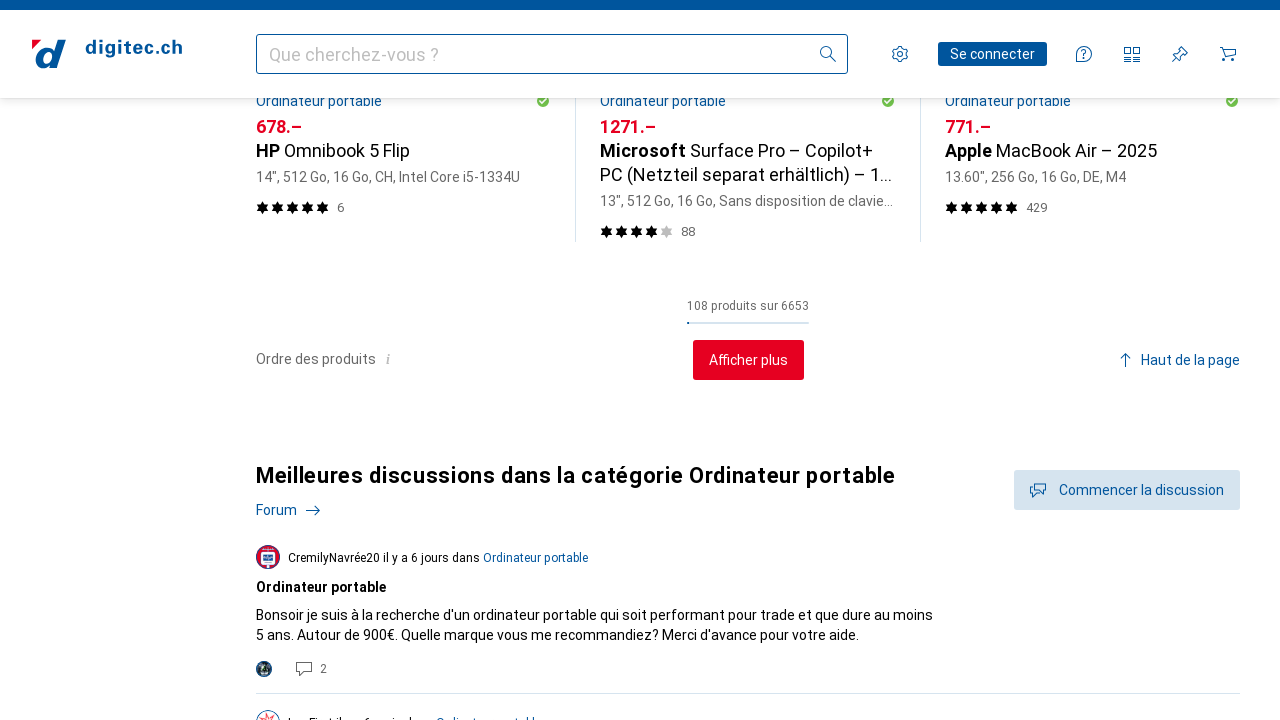

Waited for new product content to load (2000ms)
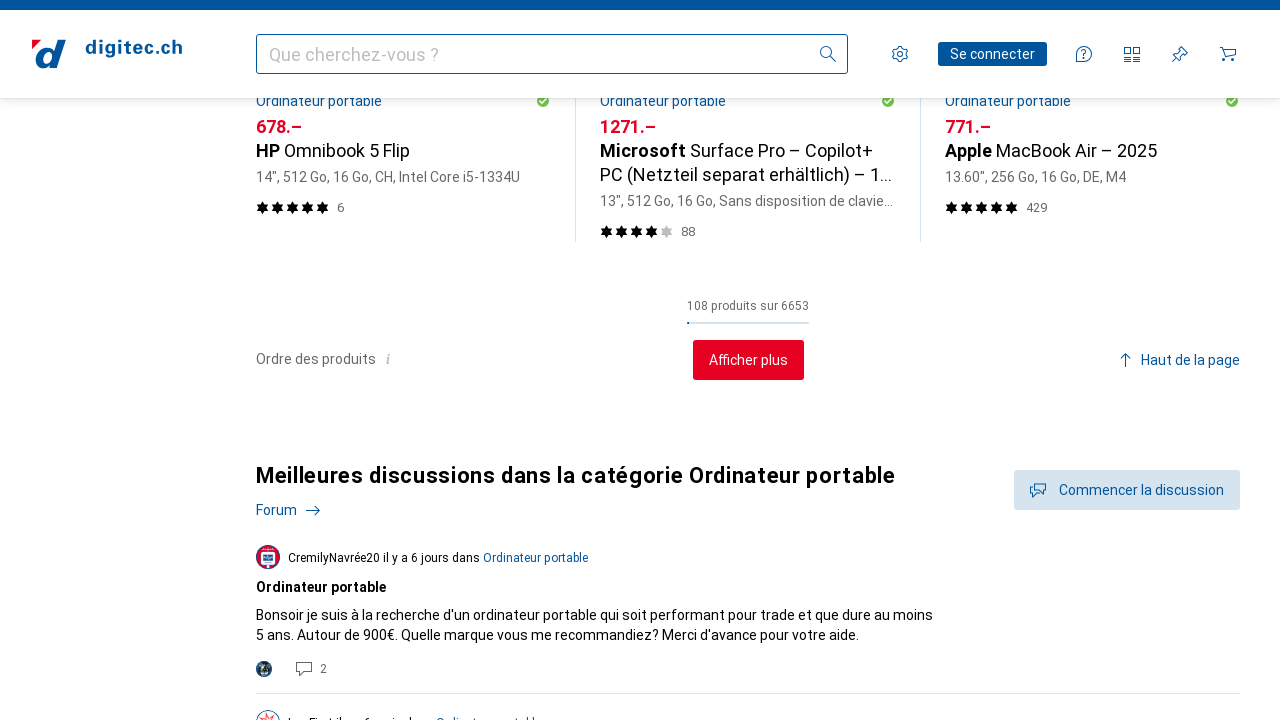

Located the 'Show more' button
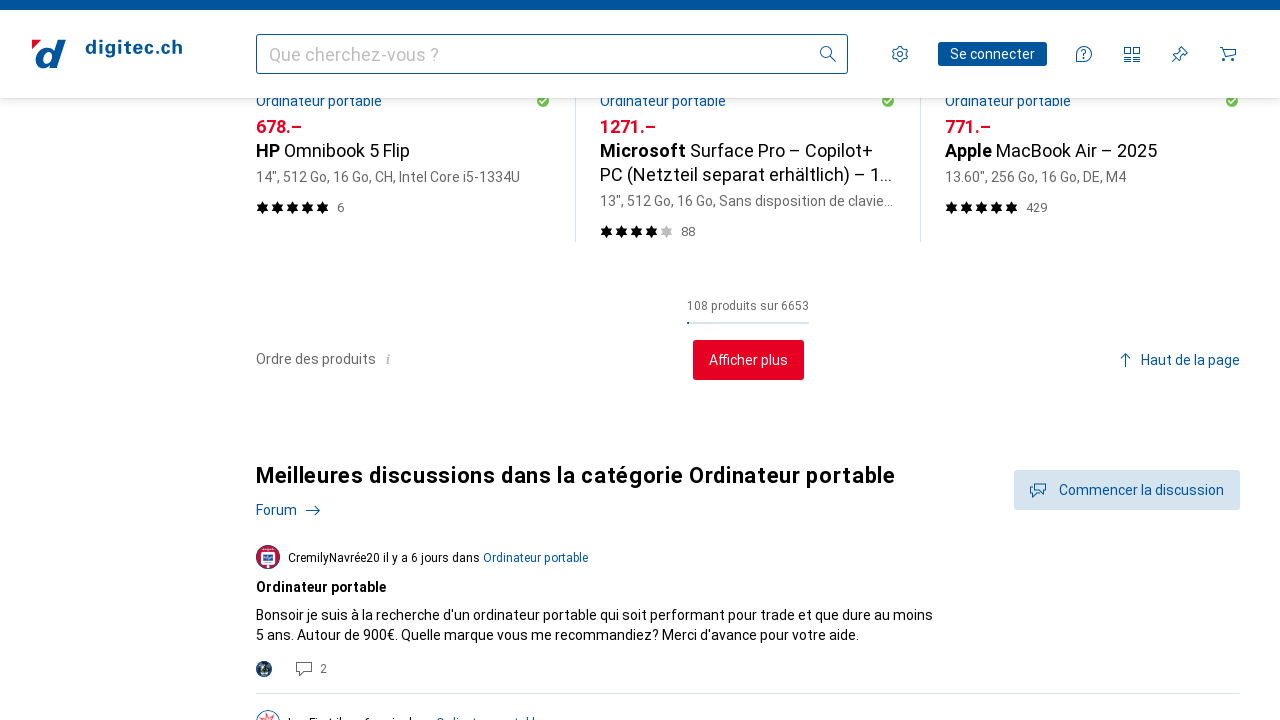

Scrolled 'Show more' button into view
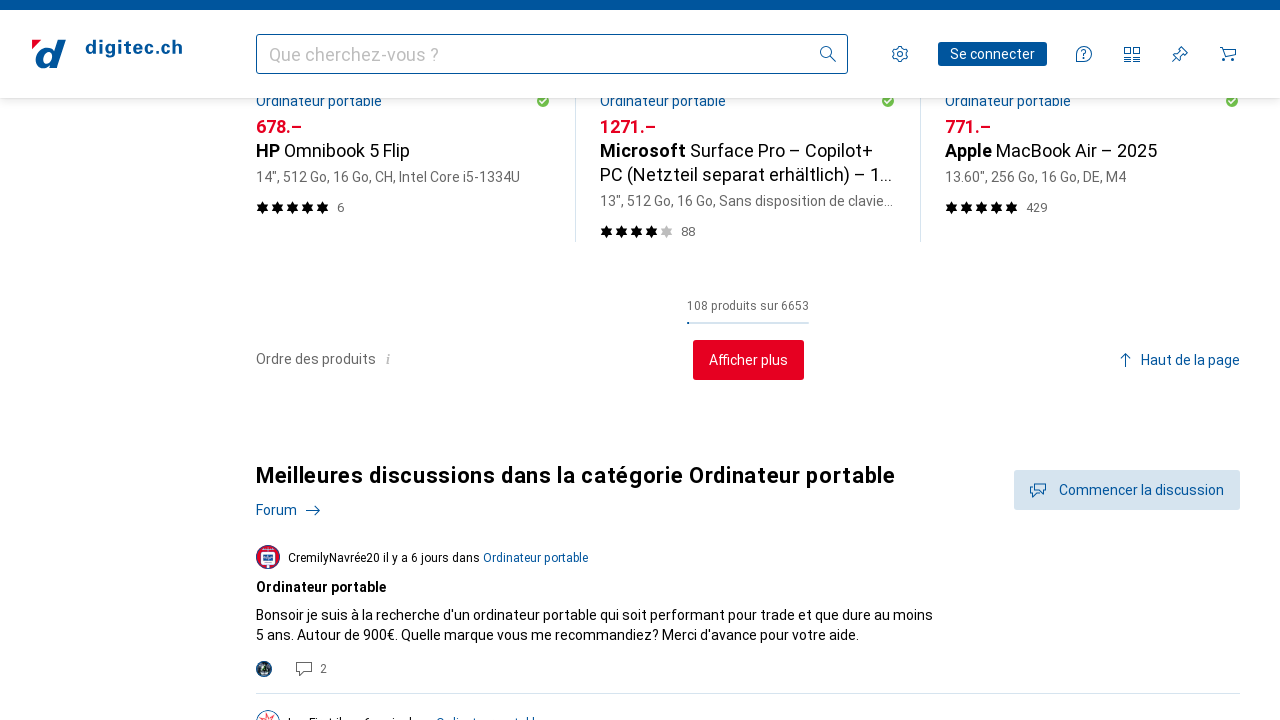

Clicked 'Show more' button to load additional products at (748, 360) on button[aria-label='Afficher plus de produits']
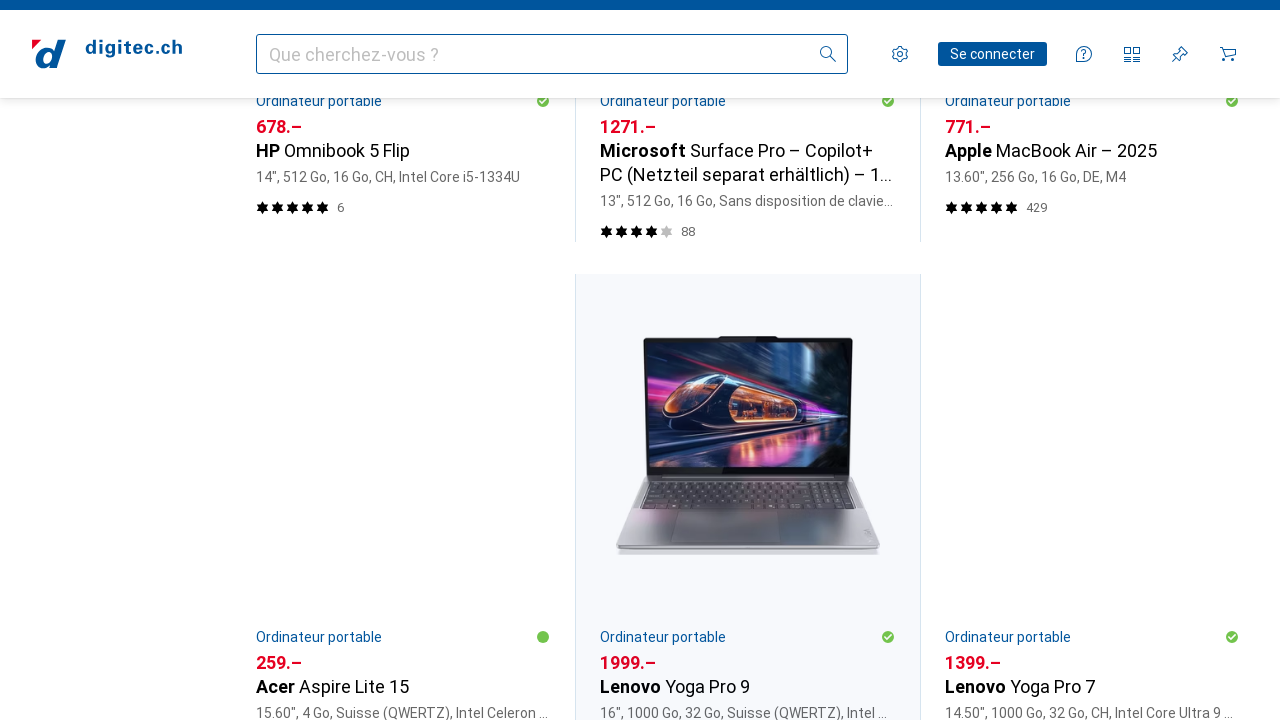

Waited for new product content to load (2000ms)
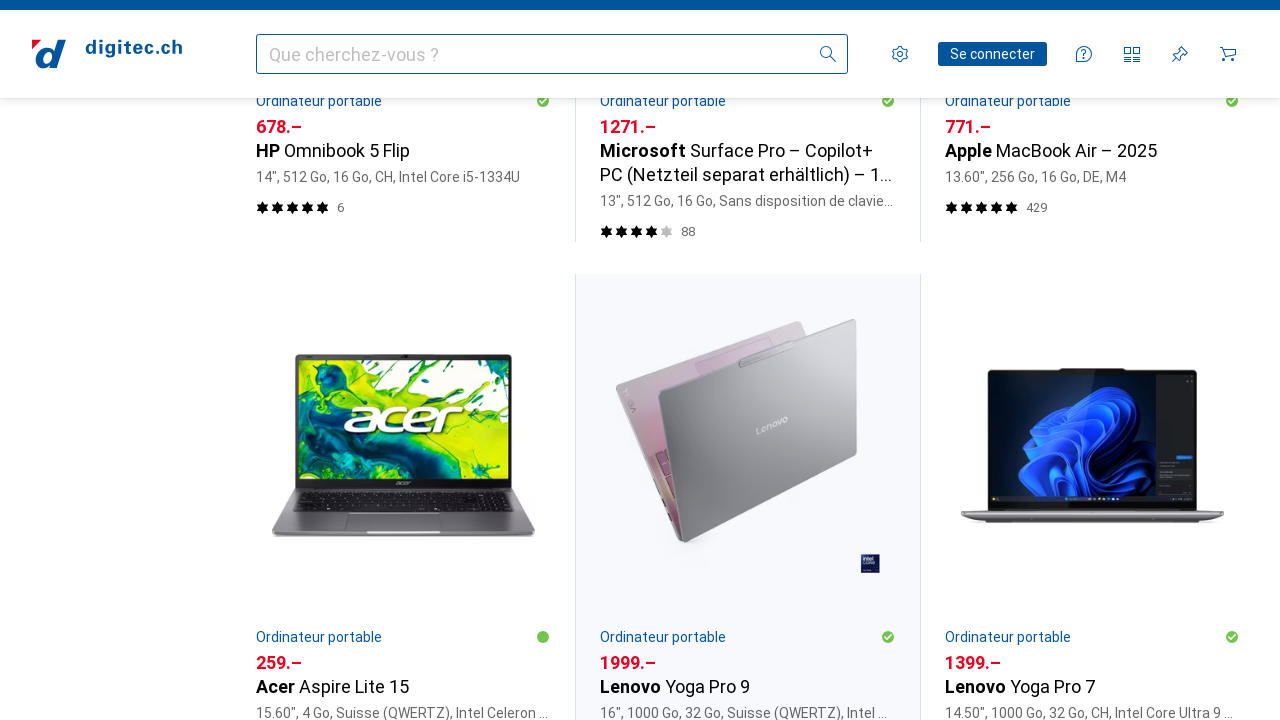

Verified that laptop articles are present on the page
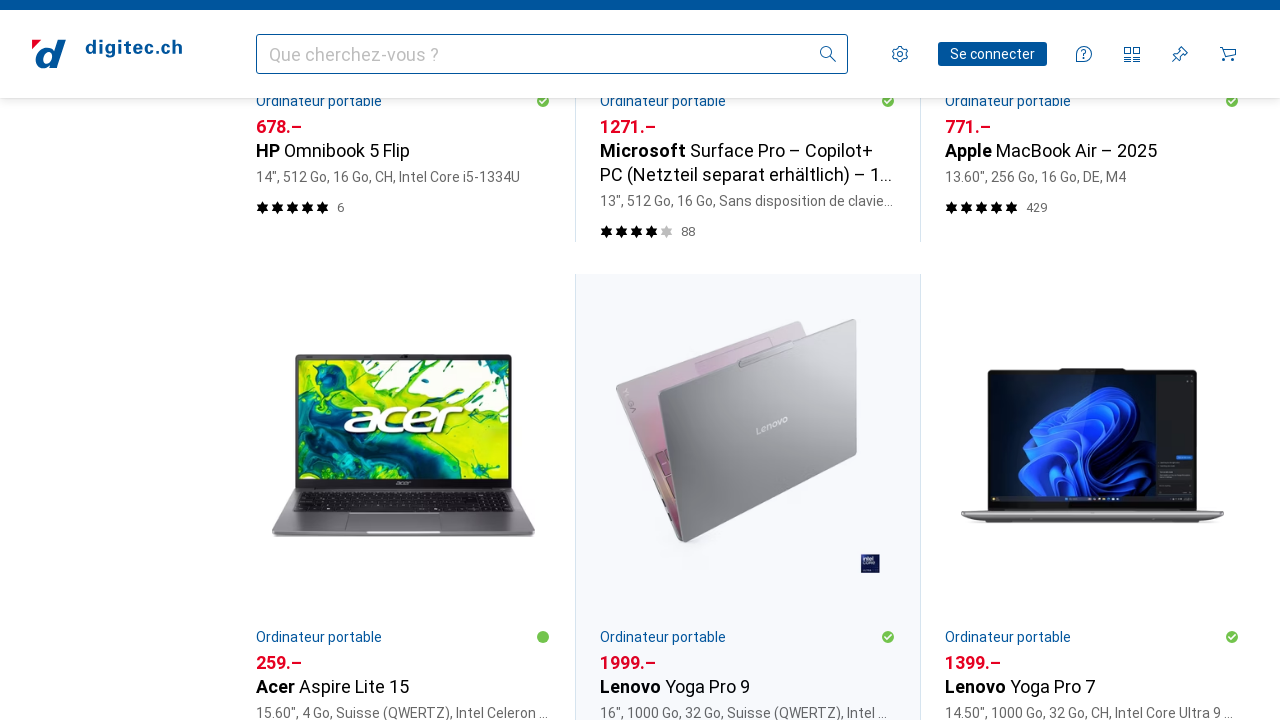

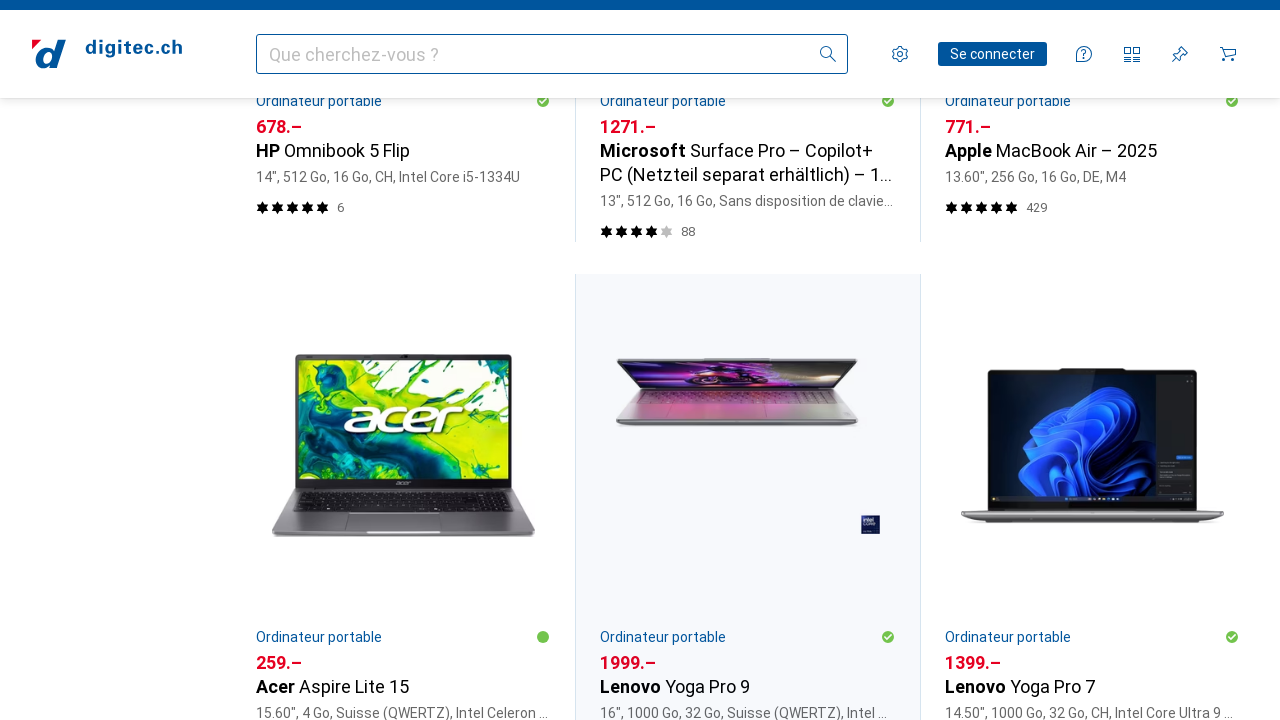